Demonstrates drag-and-drop action by dragging an element from source to target on a drag-and-drop test page

Starting URL: https://crossbrowsertesting.github.io/drag-and-drop

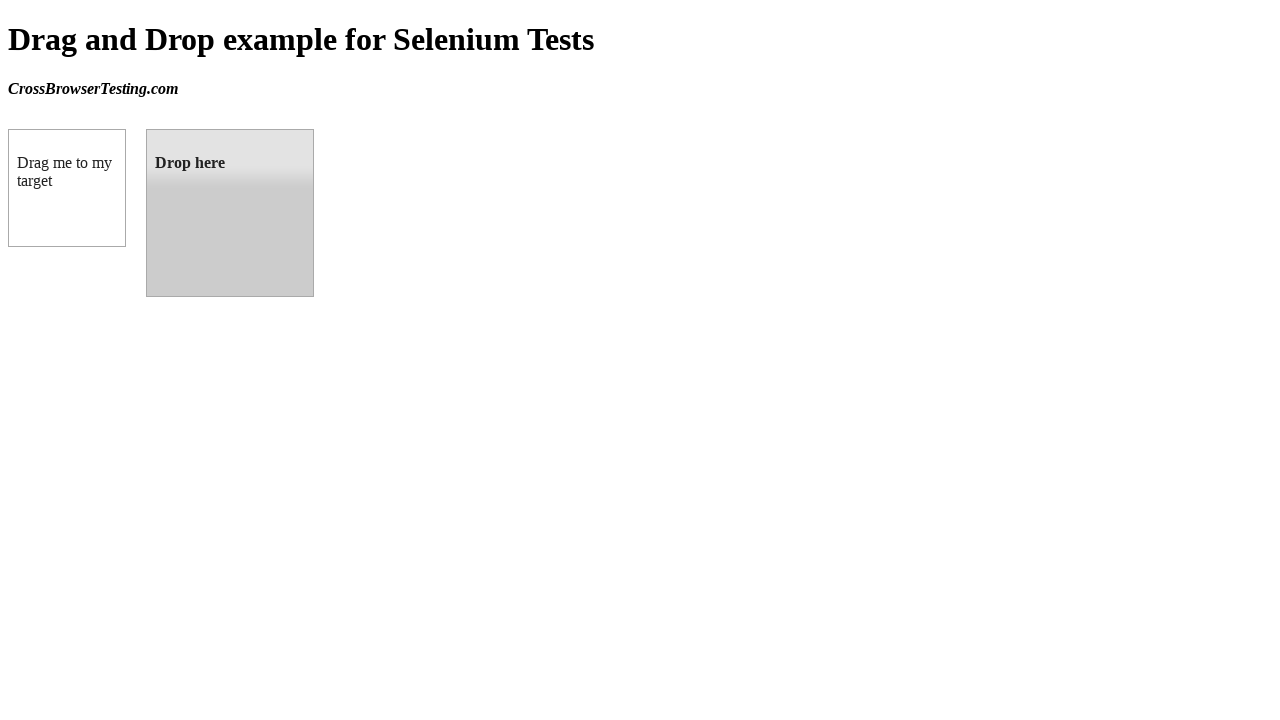

Navigated to drag-and-drop test page
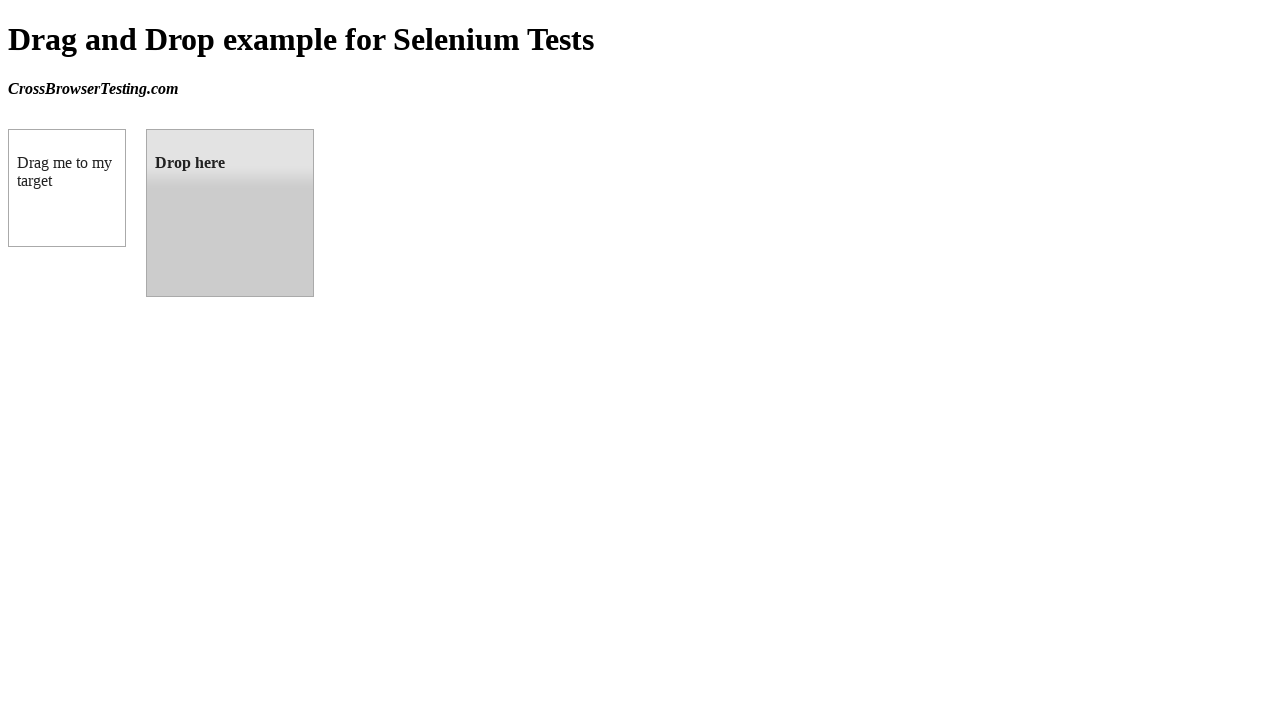

Located draggable source element
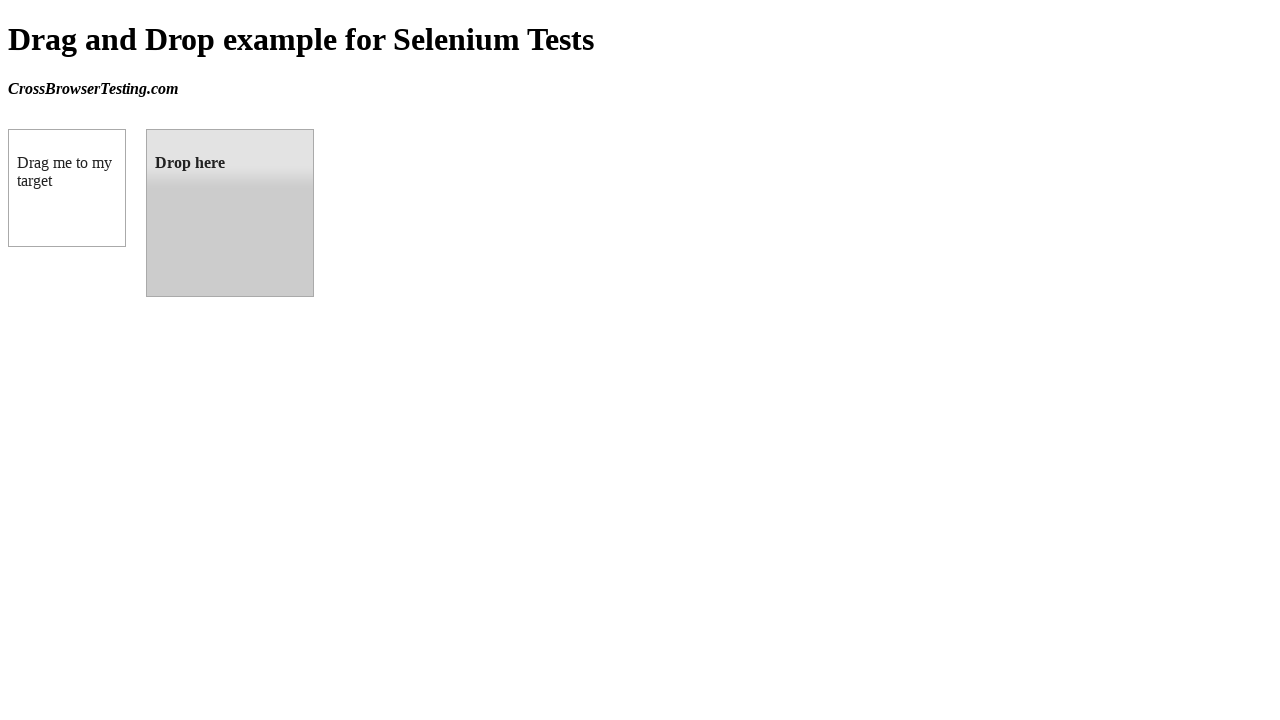

Located droppable target element
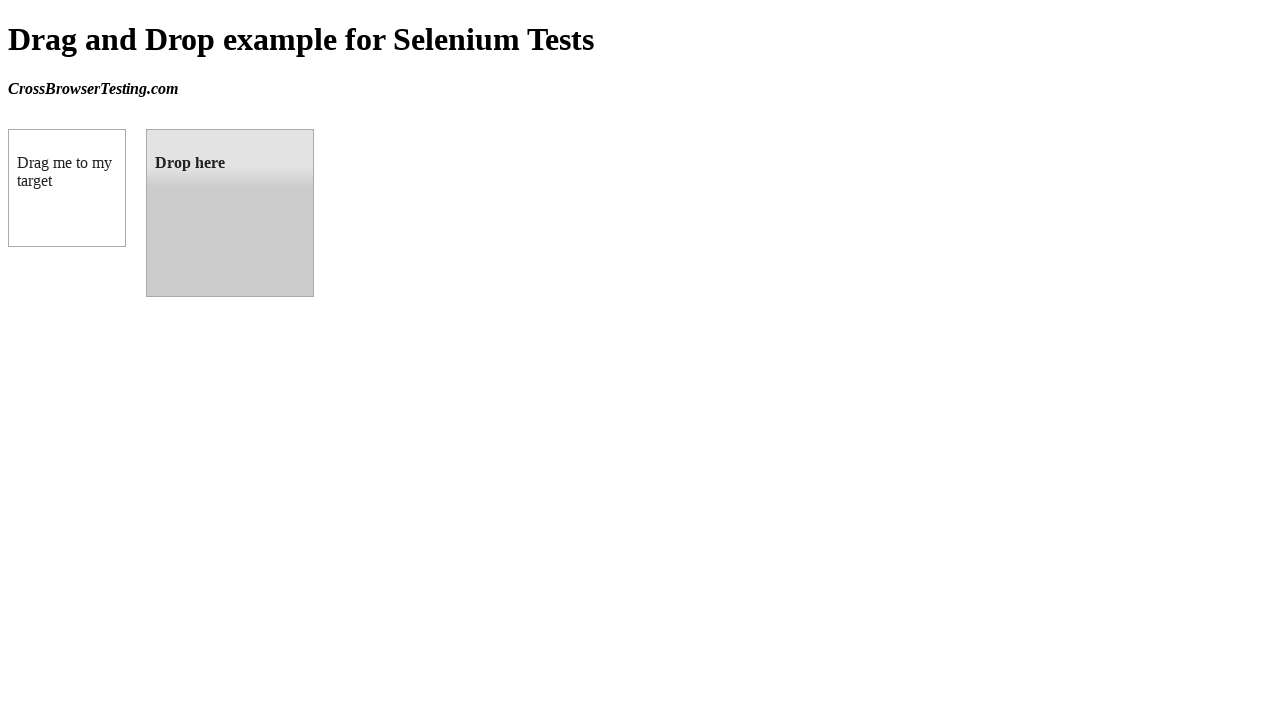

Dragged element from source to target at (230, 213)
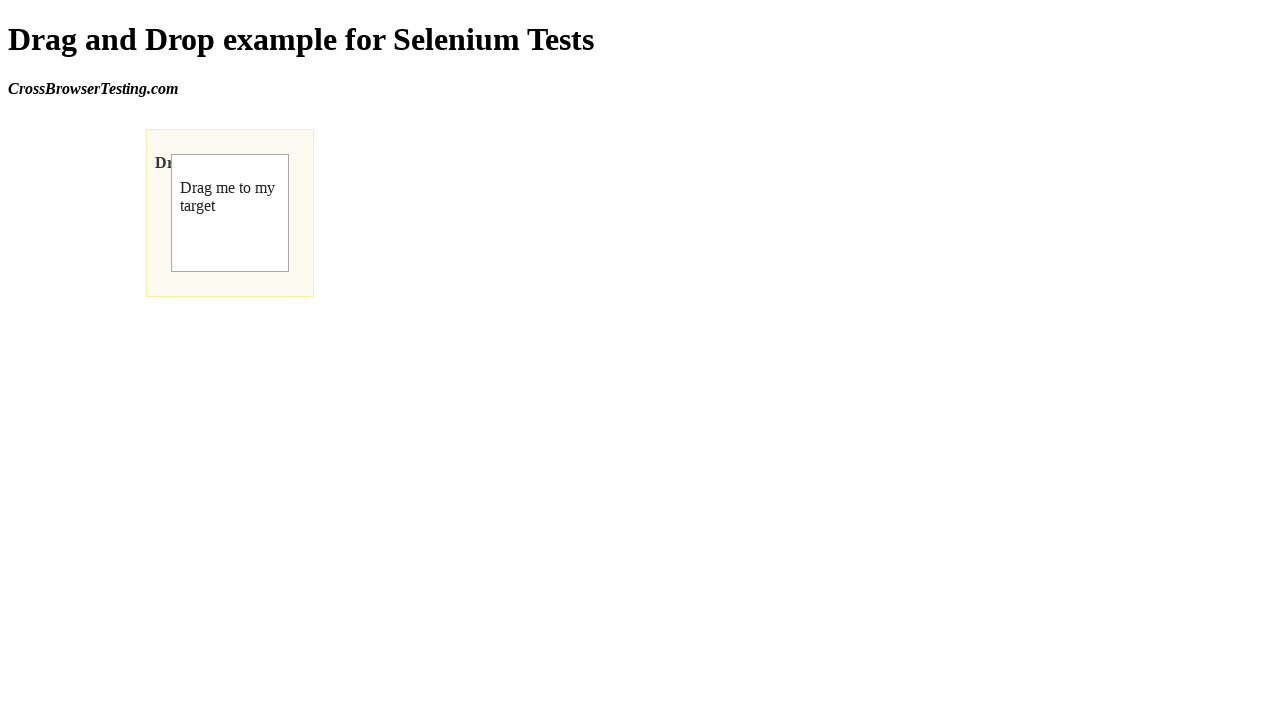

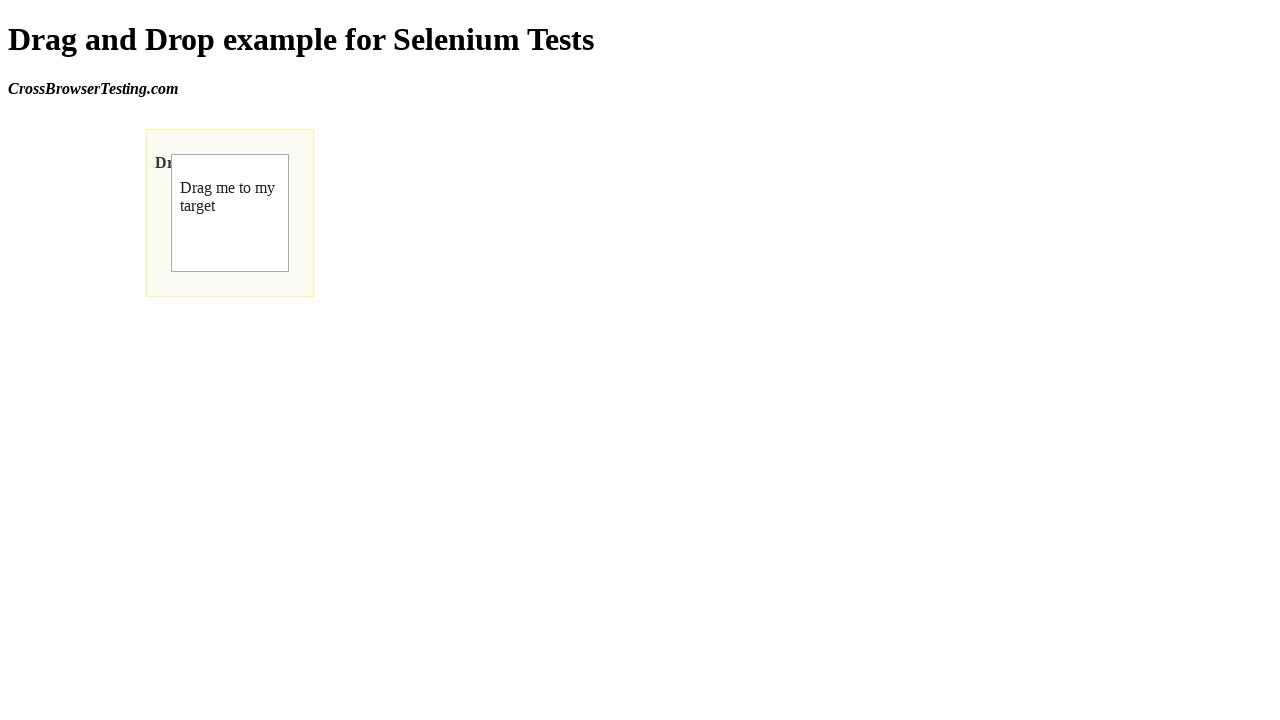